Tests hover functionality by hovering over the first avatar and verifying that additional user information (caption) becomes visible

Starting URL: http://the-internet.herokuapp.com/hovers

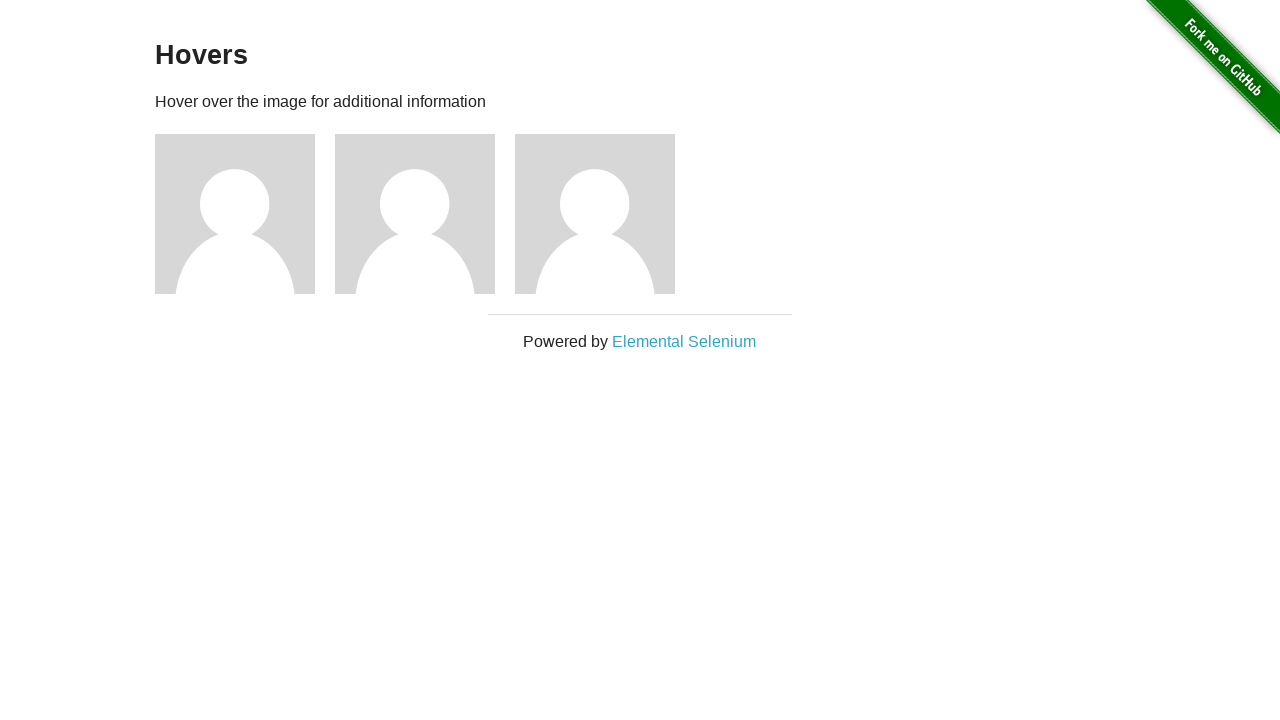

Hovered over the first avatar figure at (245, 214) on .figure >> nth=0
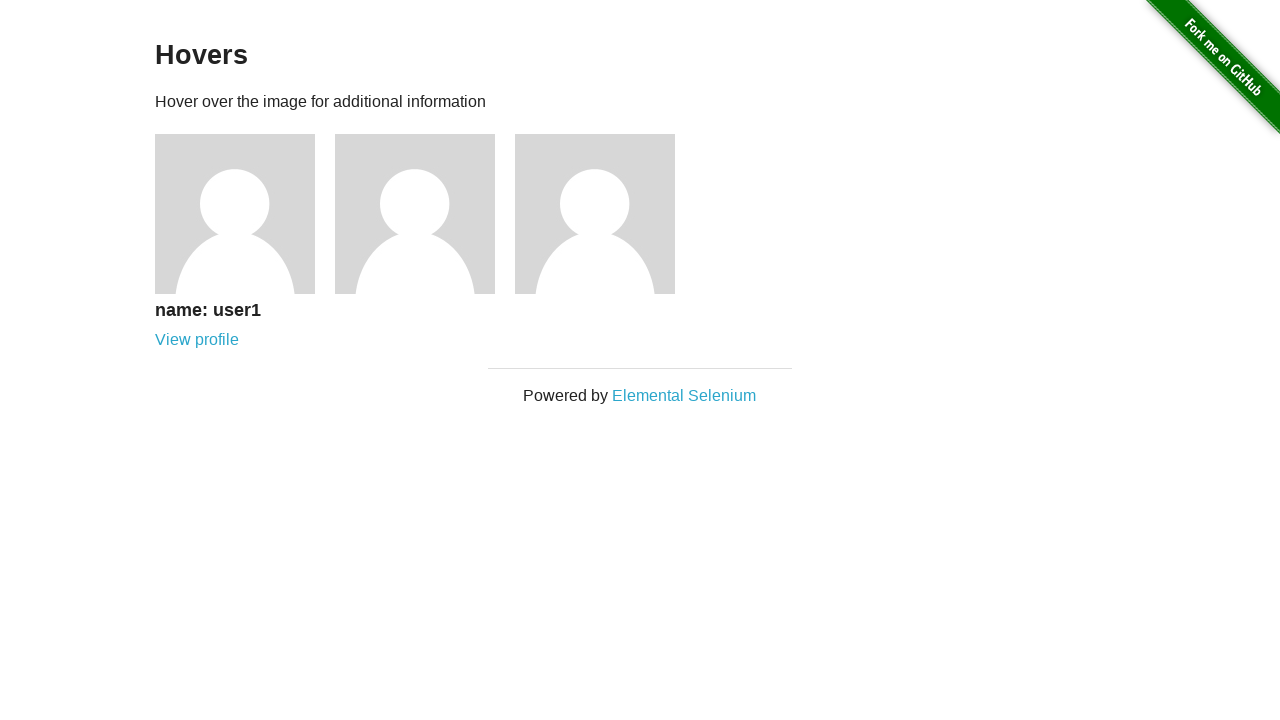

User information caption became visible
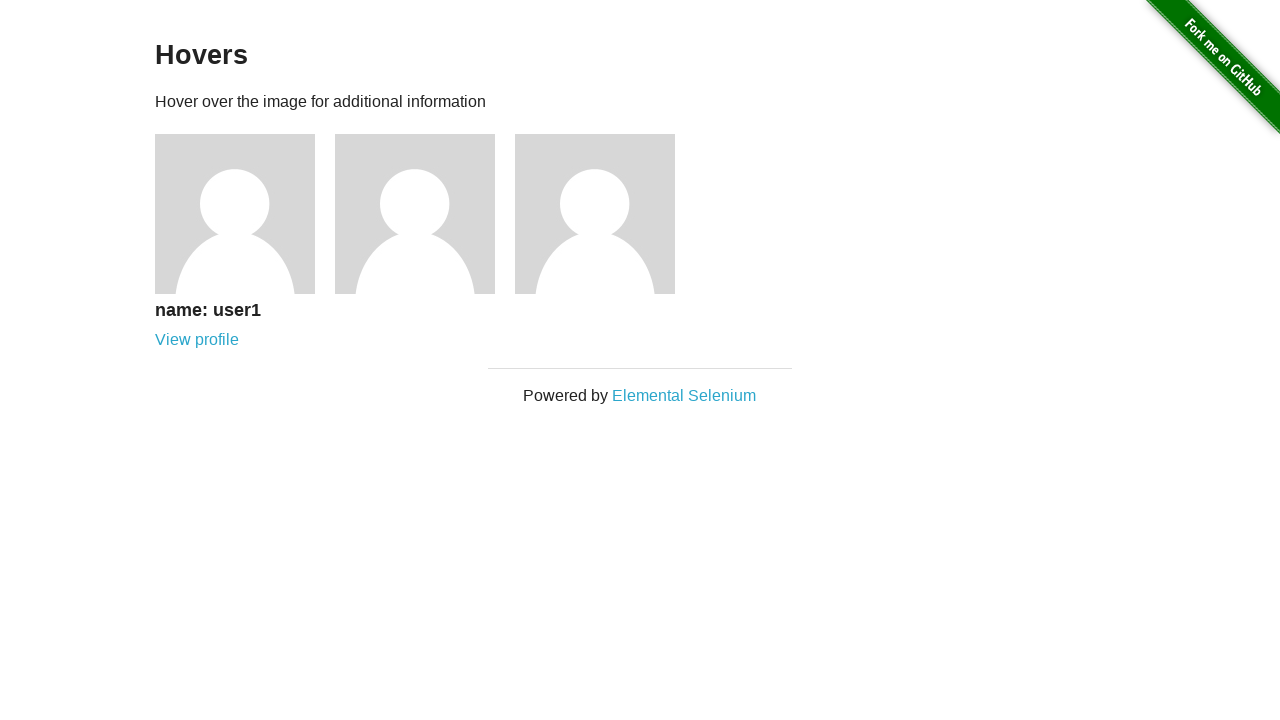

Verified that the caption is visible
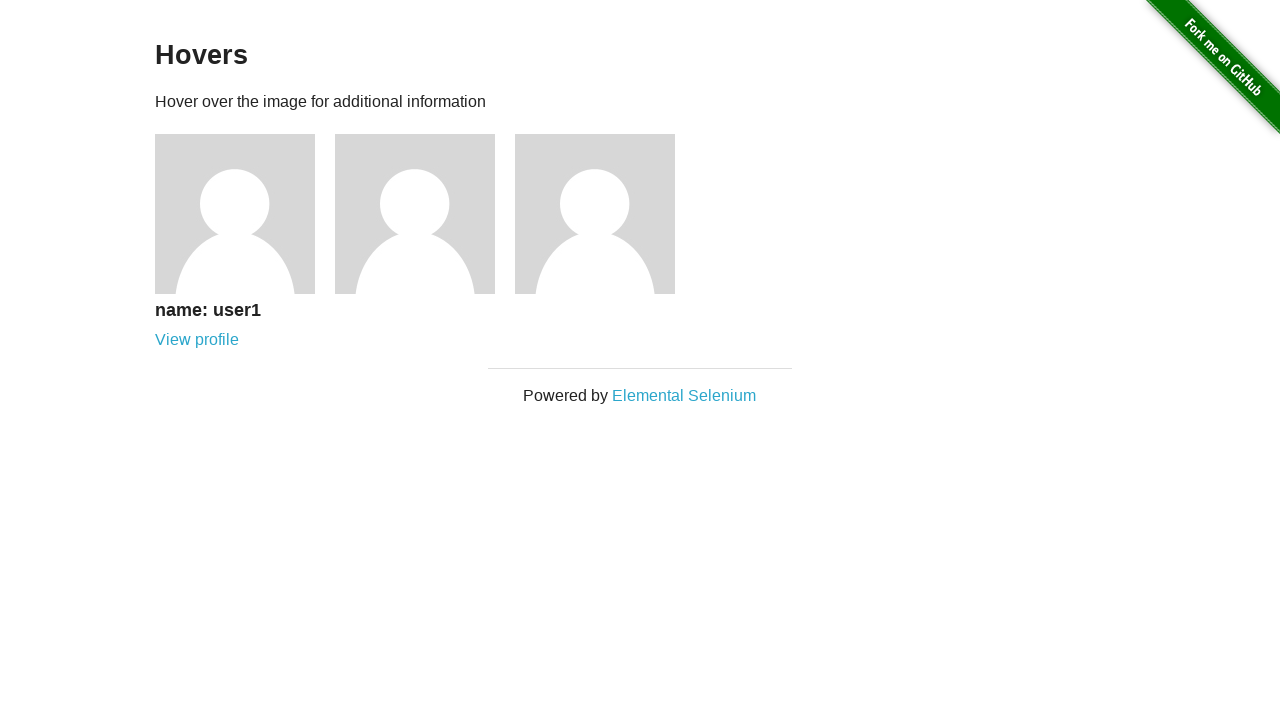

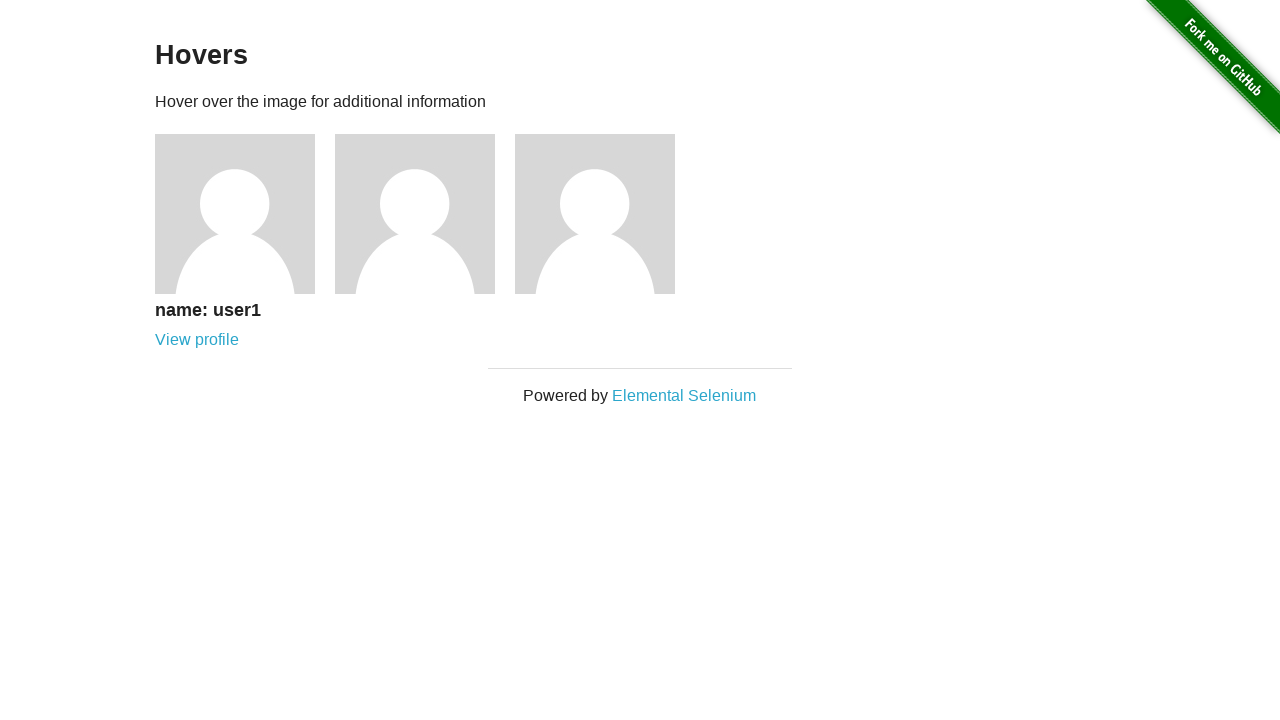